Tests three dropdown menus by performing different types of clicks - regular click, right-click (context menu), and double-click - and verifying each dropdown is displayed

Starting URL: https://bonigarcia.dev/selenium-webdriver-java/dropdown-menu.html

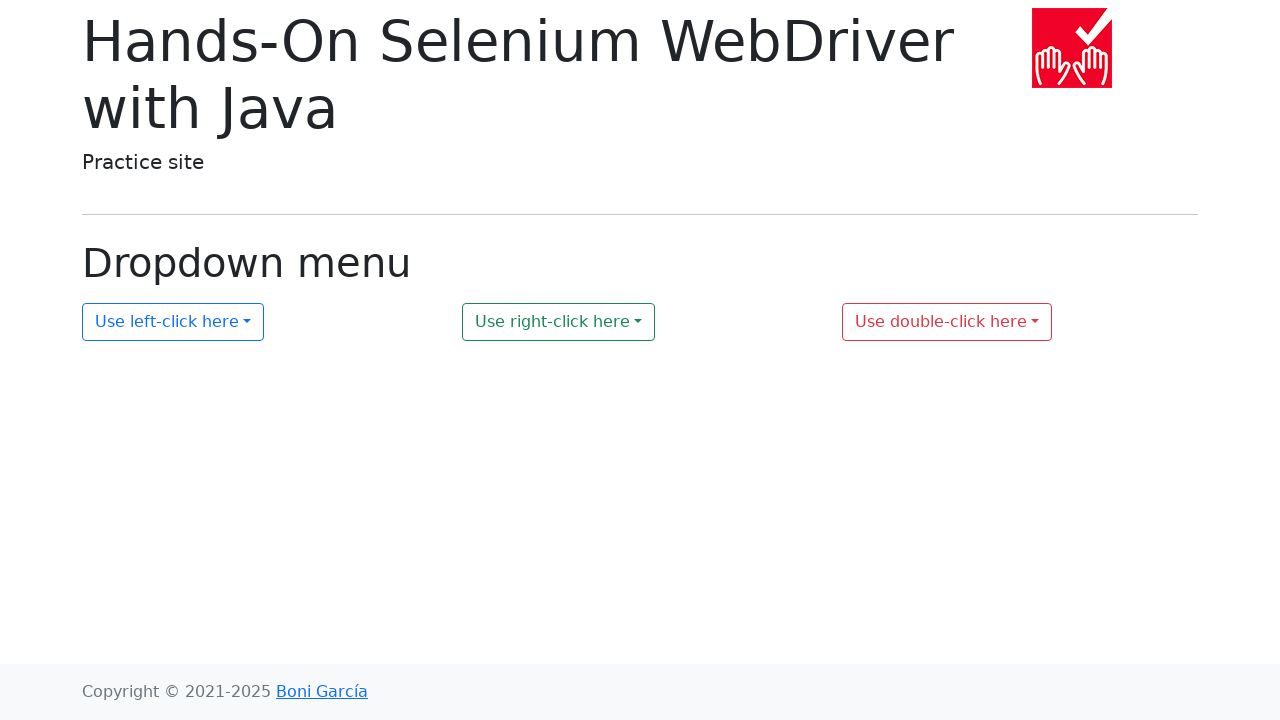

Clicked first dropdown menu with regular click at (173, 322) on #my-dropdown-1
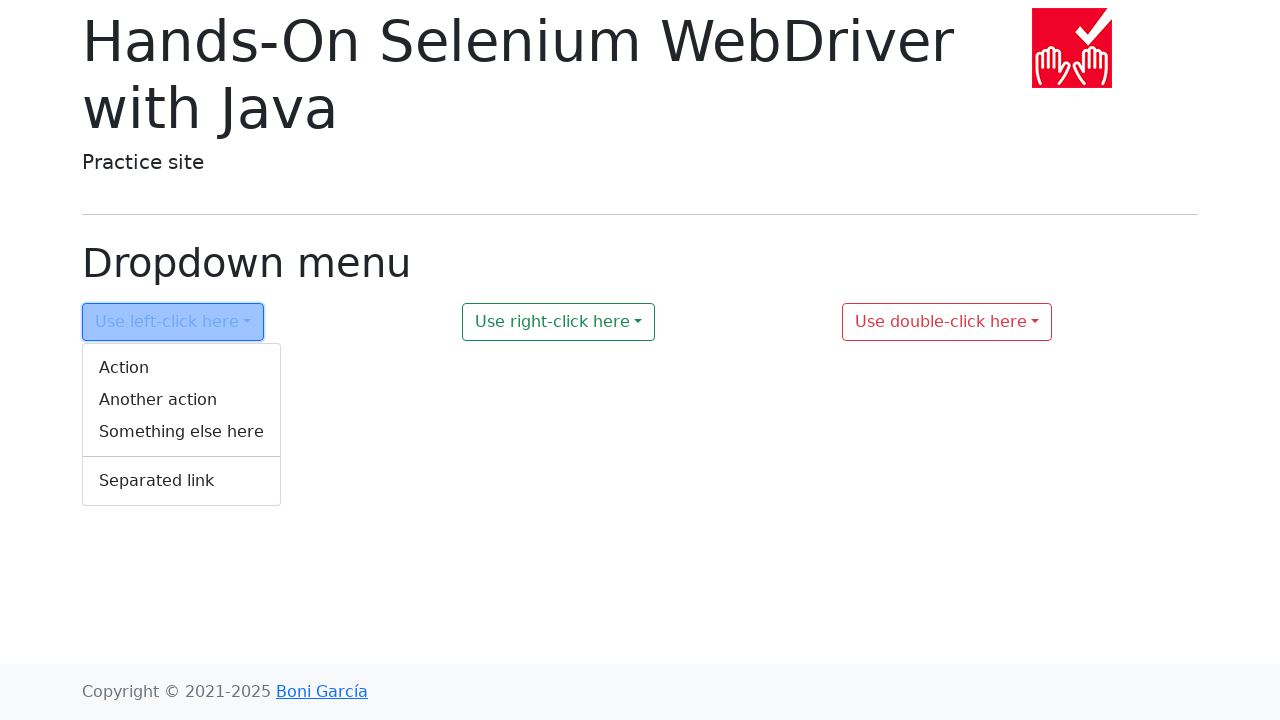

Verified first dropdown is visible
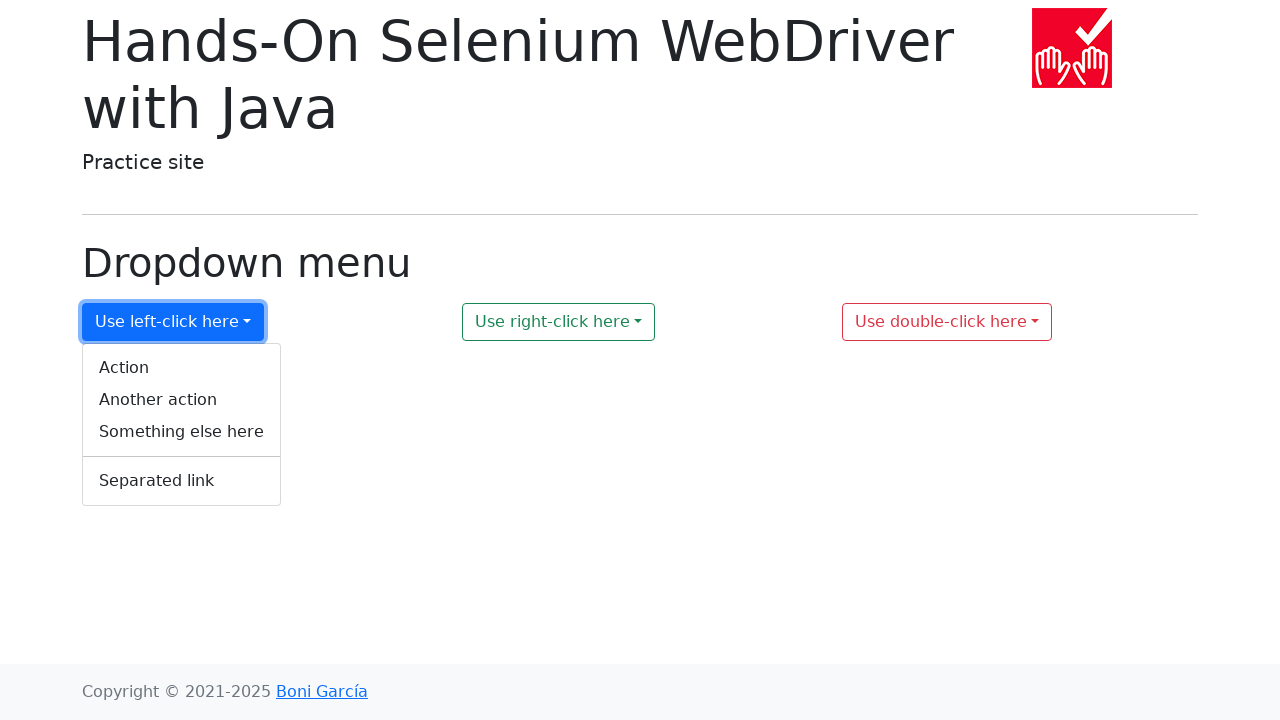

Right-clicked second dropdown menu to open context menu at (559, 322) on #my-dropdown-2
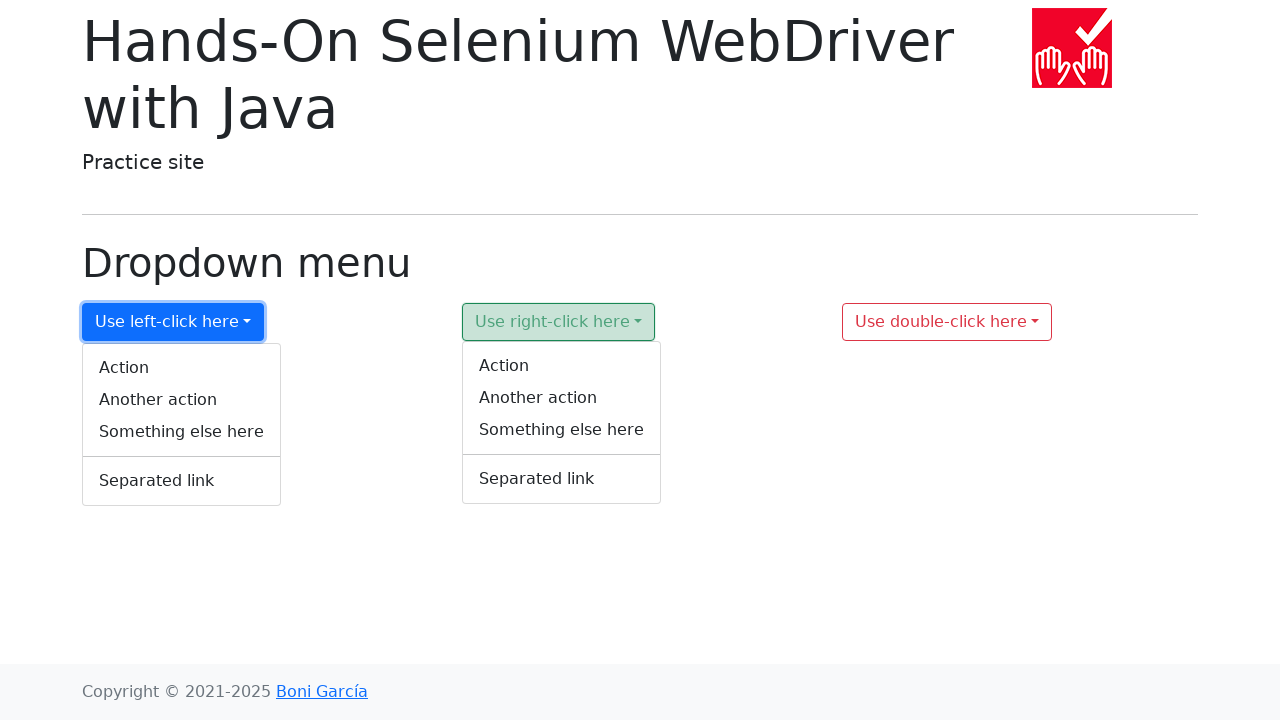

Verified second dropdown is visible
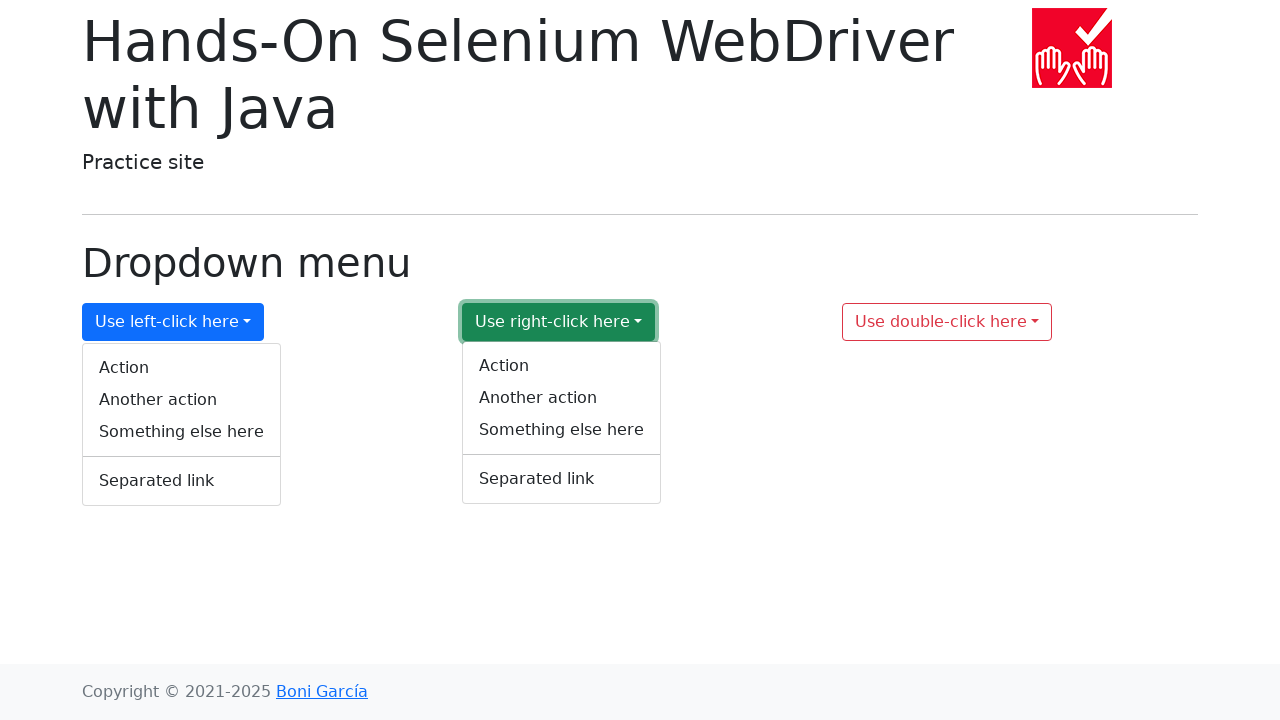

Double-clicked third dropdown menu at (947, 322) on #my-dropdown-3
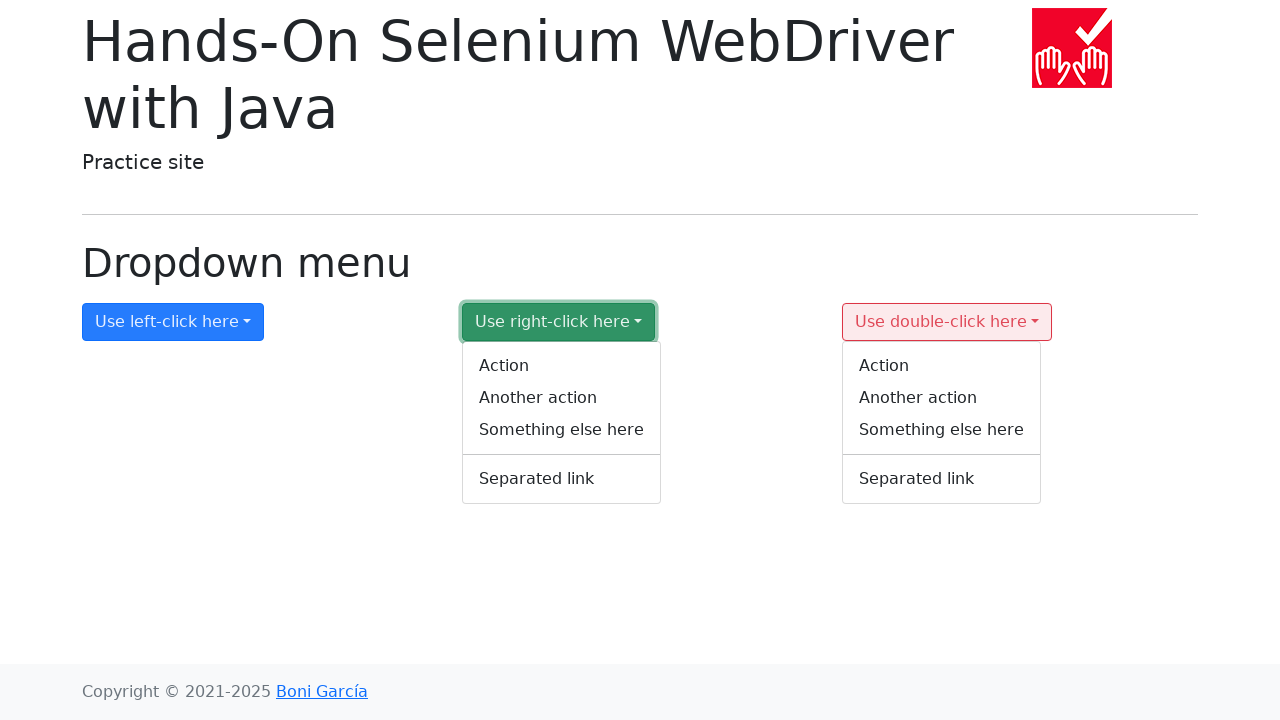

Verified third dropdown is visible
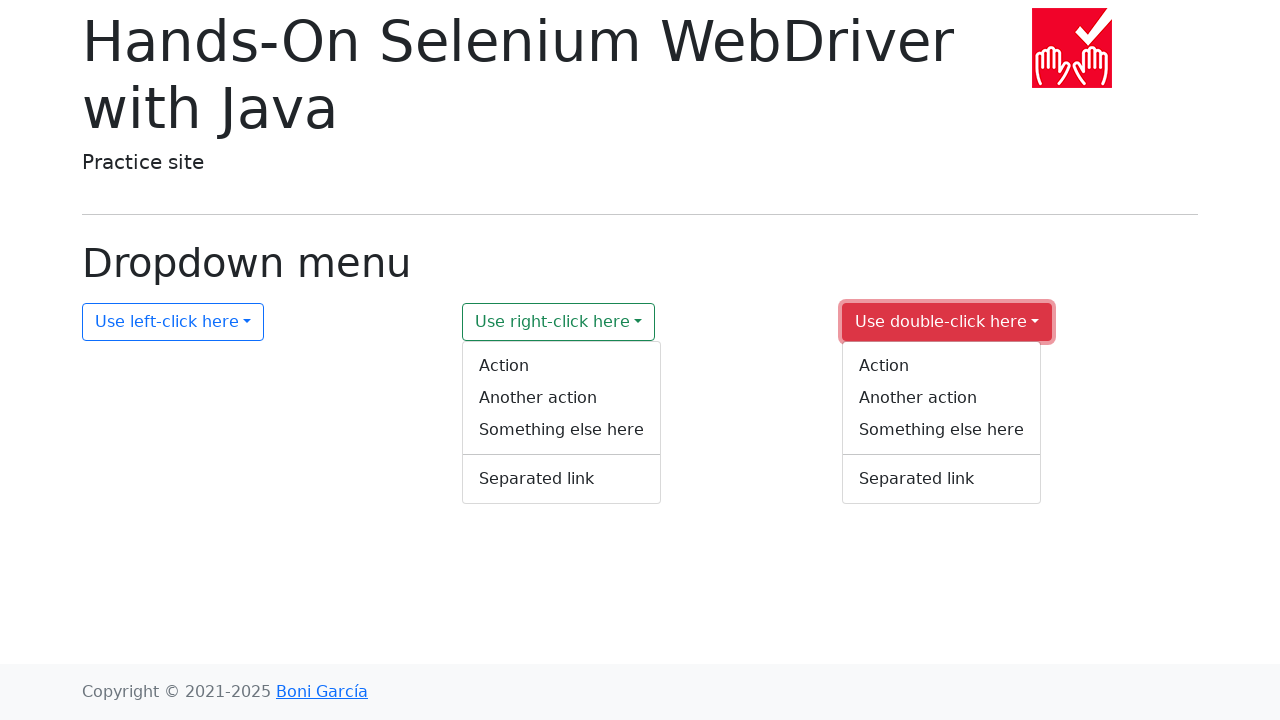

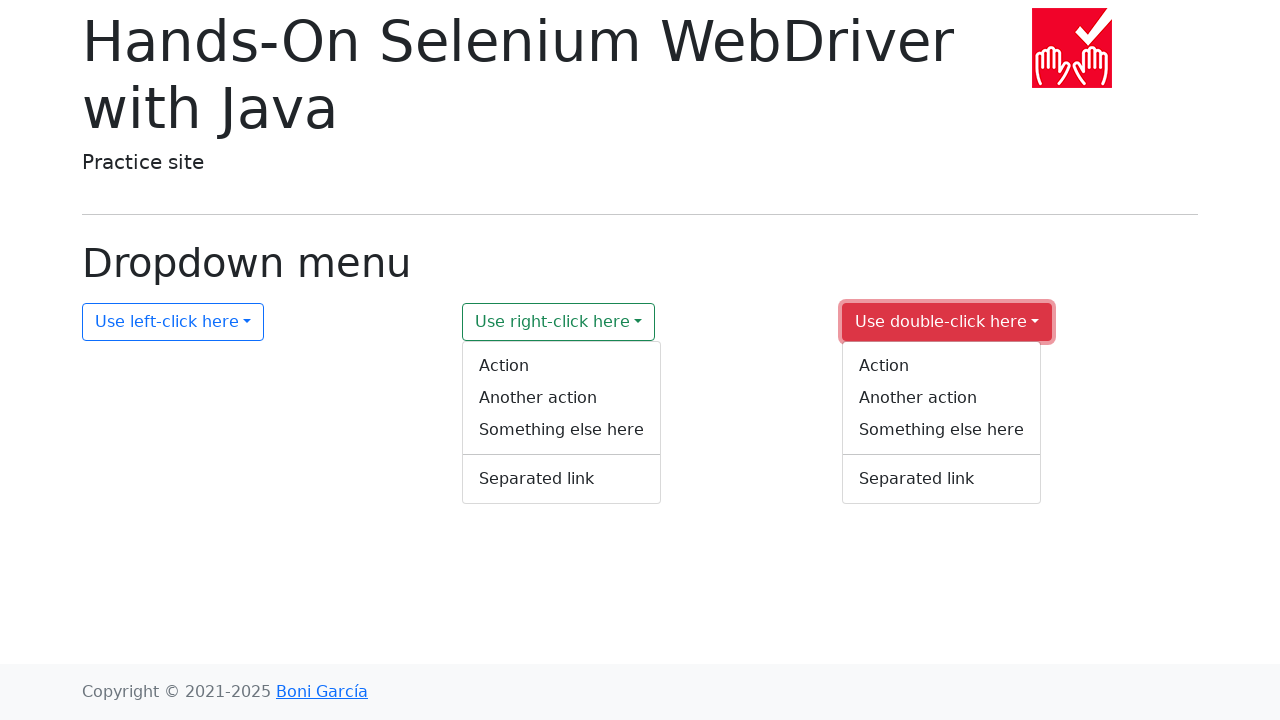